Tests various checkbox interactions including basic checkboxes, multi-select checkboxes, tri-state checkboxes, toggle switches, and dropdown with checkboxes

Starting URL: https://leafground.com/checkbox.xhtml

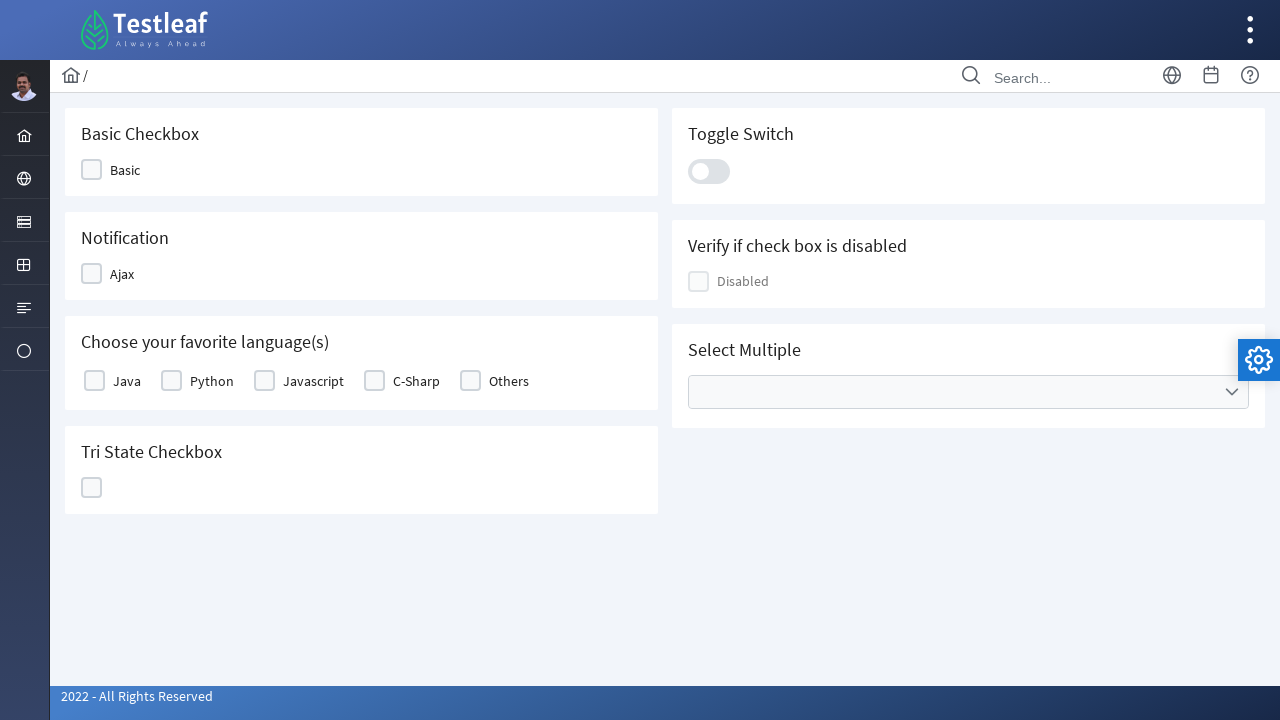

Clicked basic checkbox at (92, 170) on xpath=//*[text()='Basic Checkbox']/parent::div//div[2]
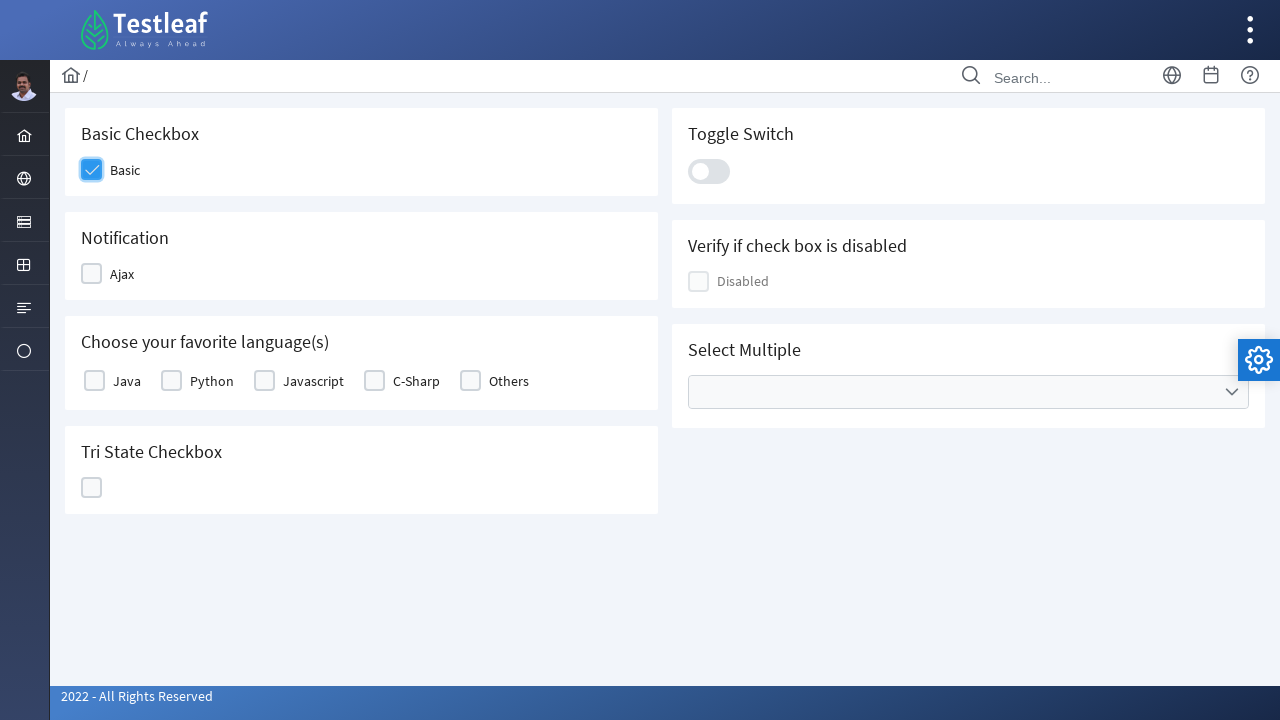

Clicked notification checkbox at (92, 274) on xpath=//*[text()='Notification']/parent::div//div[2]
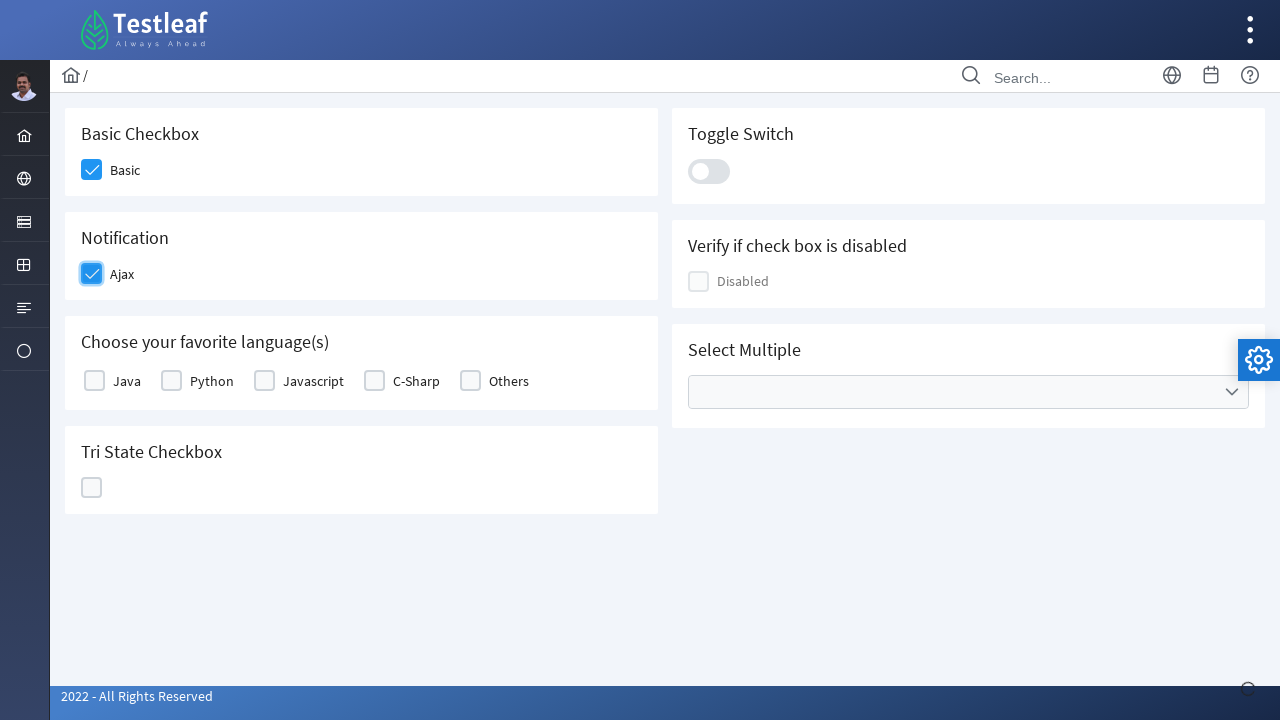

Selected Java from favorite language checkboxes at (94, 381) on xpath=//*[contains(text(),'favorite language')]/following-sibling::div//label[te
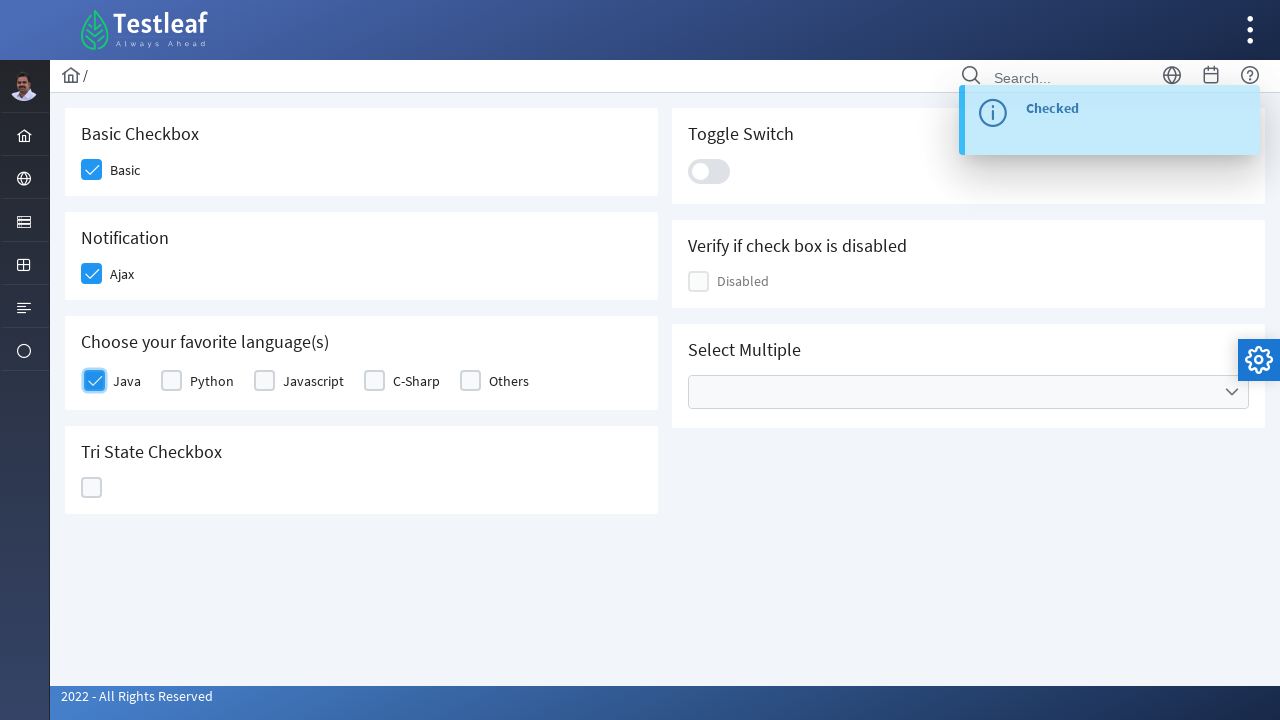

Selected Python from favorite language checkboxes at (172, 381) on xpath=//*[contains(text(),'favorite language')]/following-sibling::div//label[te
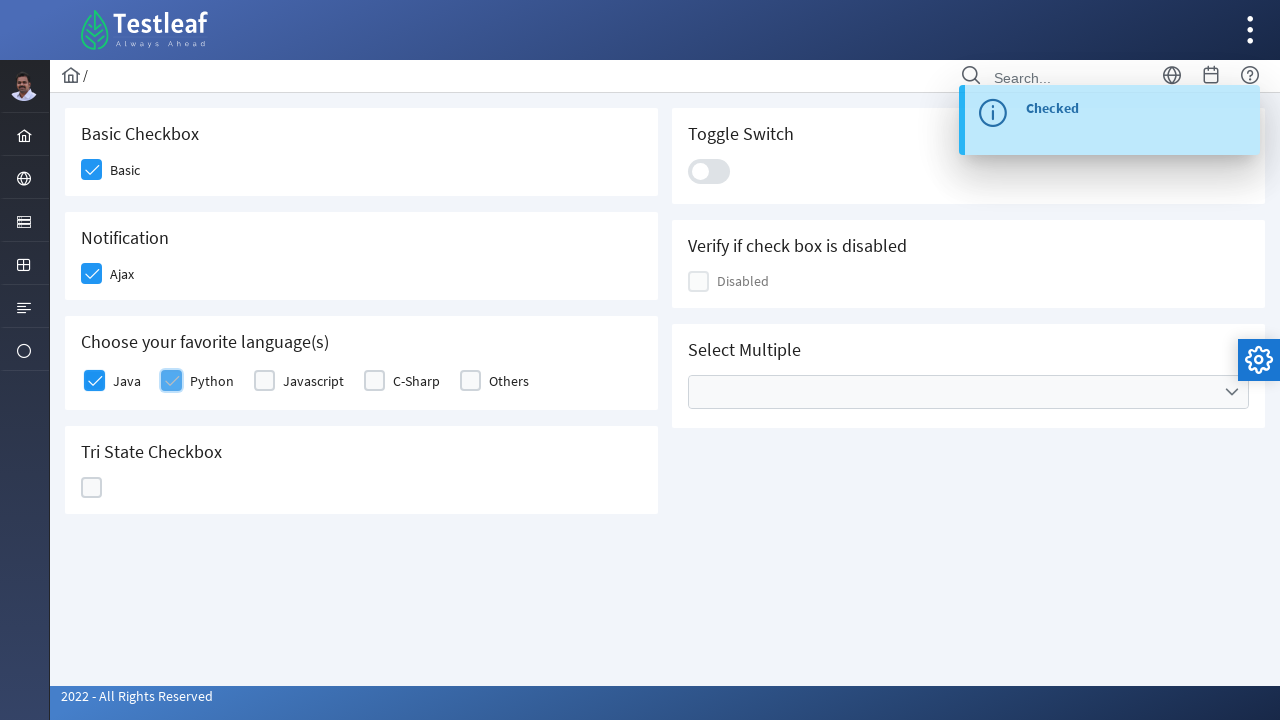

Selected Others from favorite language checkboxes at (470, 381) on xpath=//*[contains(text(),'favorite language')]/following-sibling::div//label[te
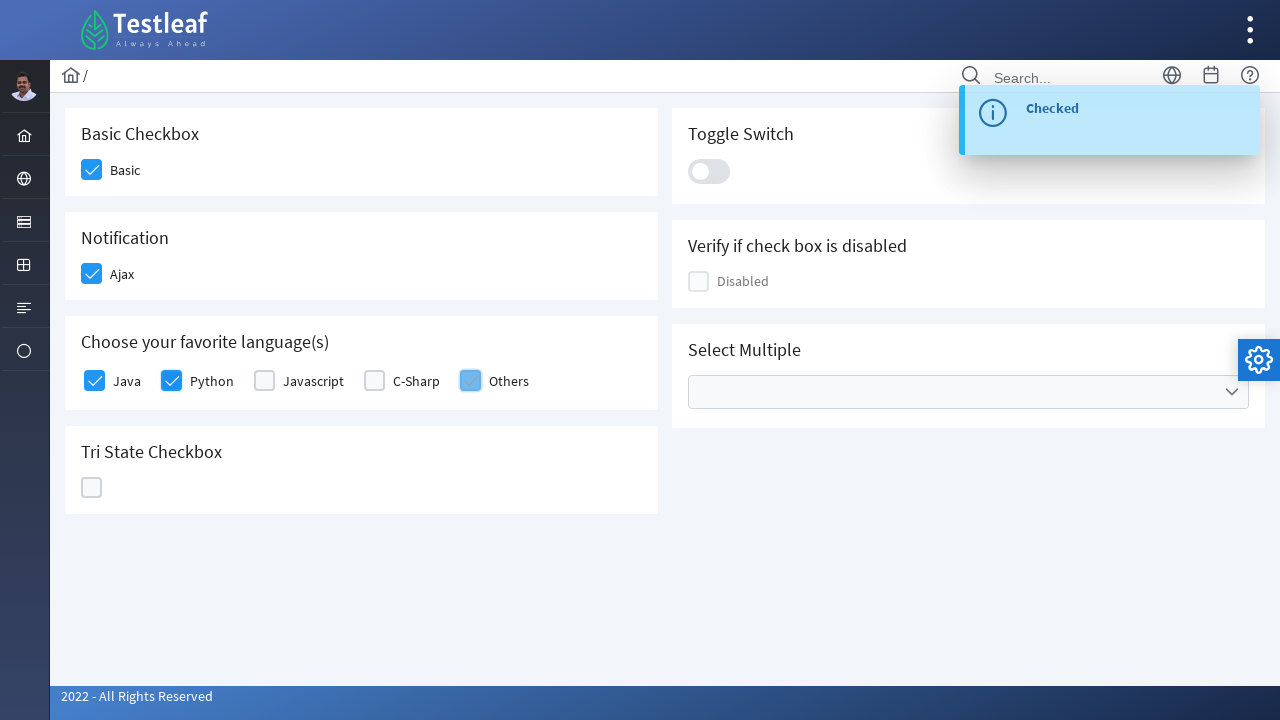

Located tri-state checkbox element
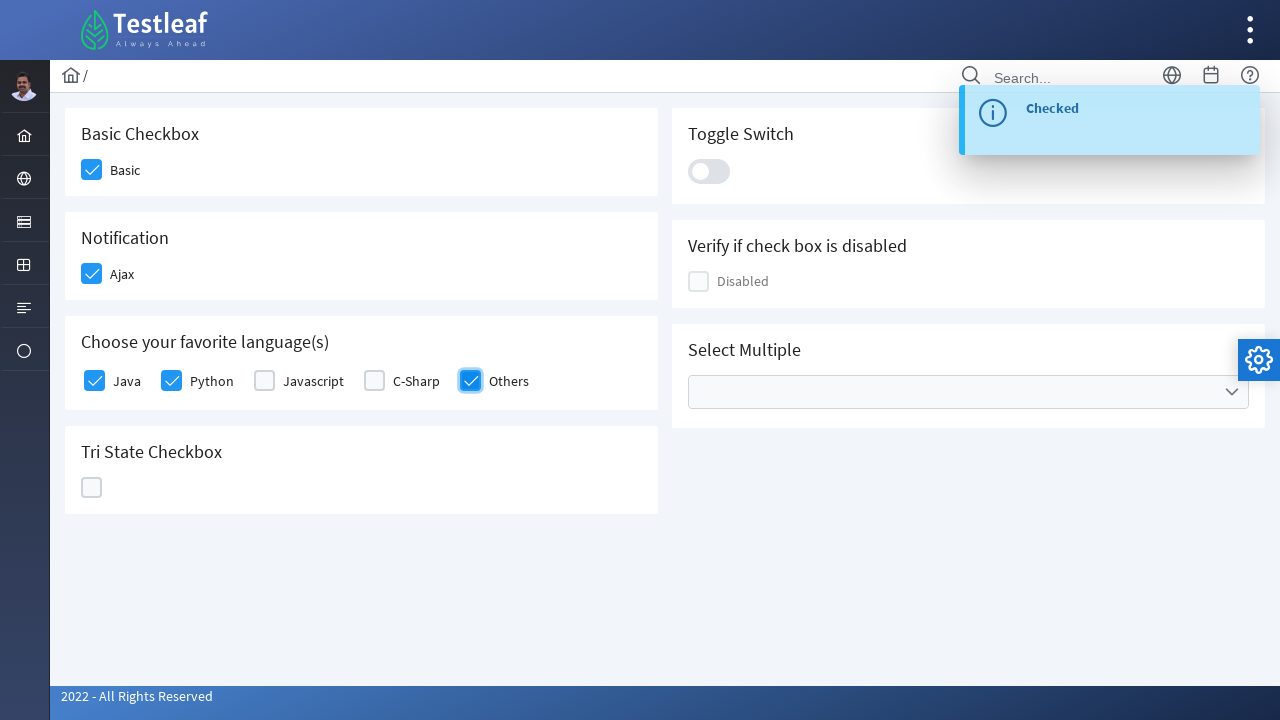

Clicked tri-state checkbox at (92, 488) on xpath=//*[text()='Tri State Checkbox']/following-sibling::div//div[2]
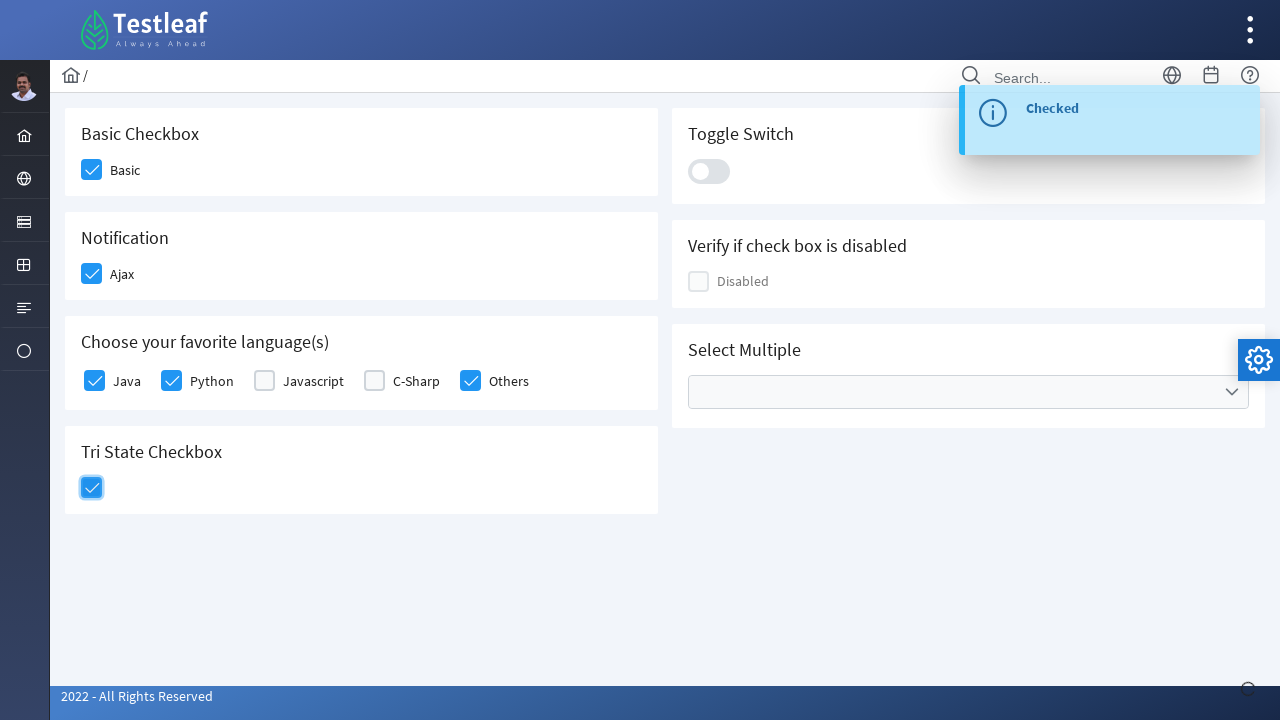

Located toggle switch element
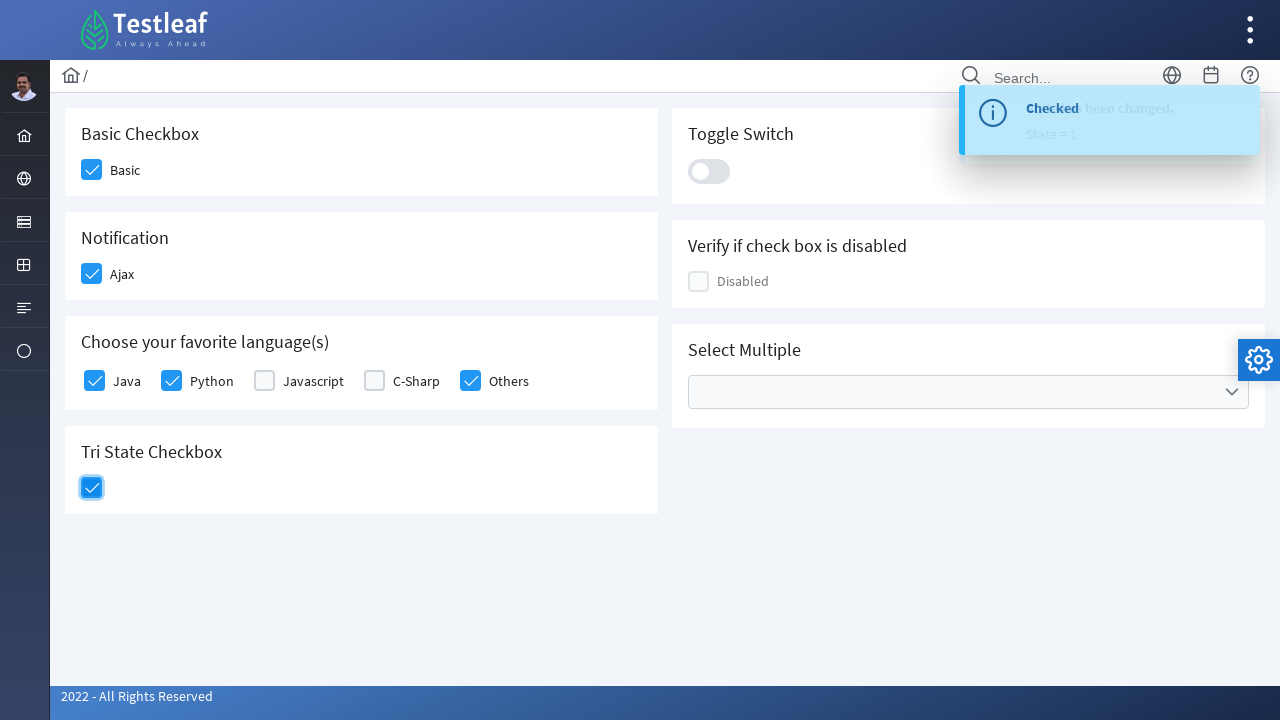

Clicked toggle switch as it was enabled at (709, 171) on xpath=//*[text()='Toggle Switch']/following-sibling::div//div[2]
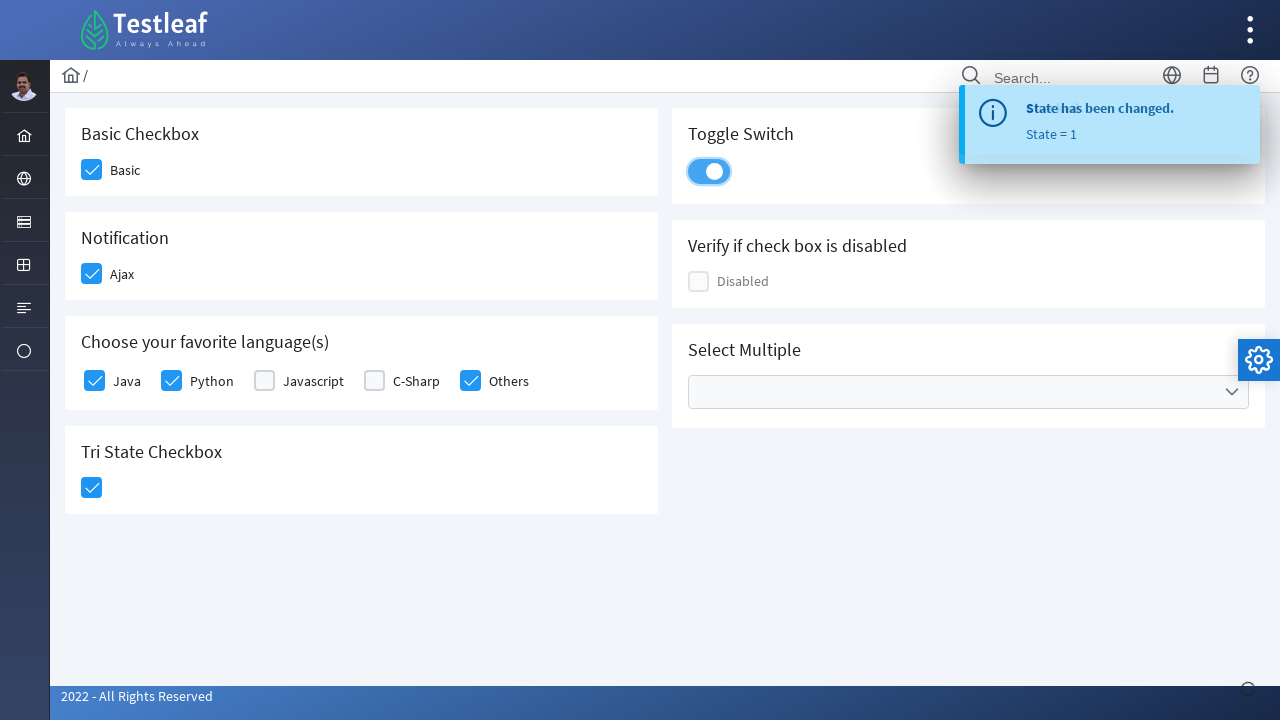

Located disabled checkbox element
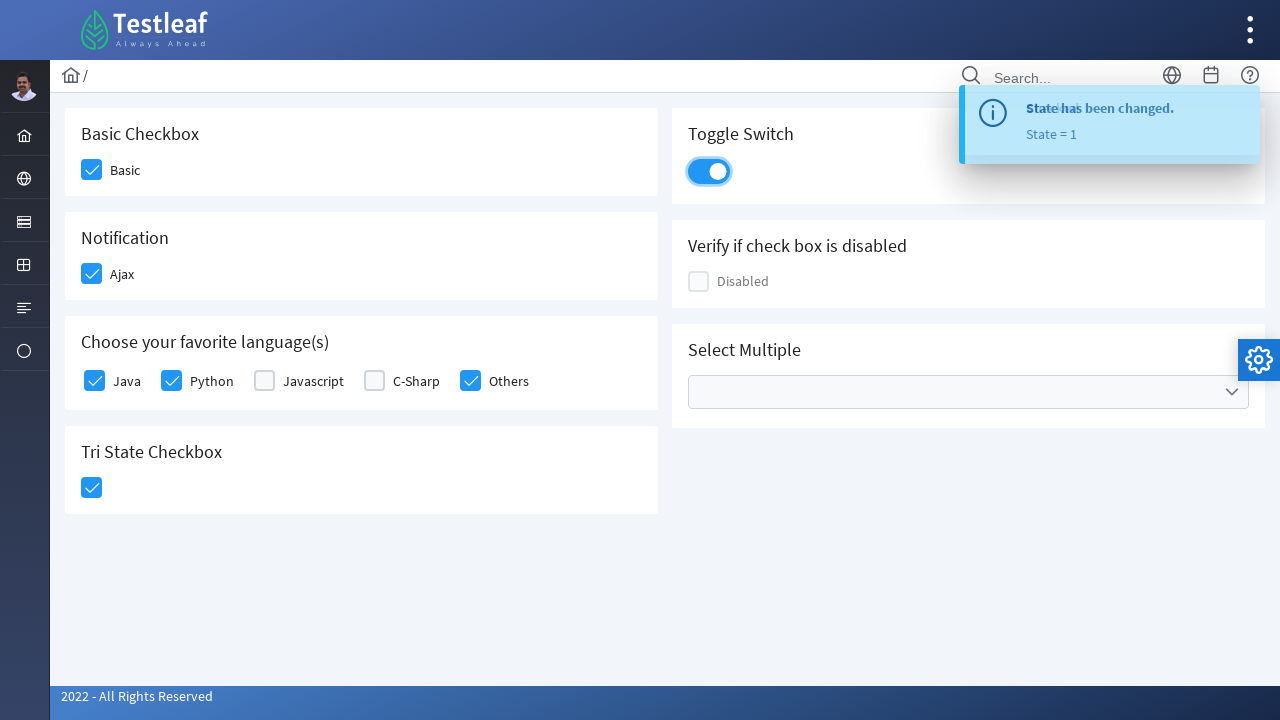

Verified disabled checkbox state: is_disabled=False
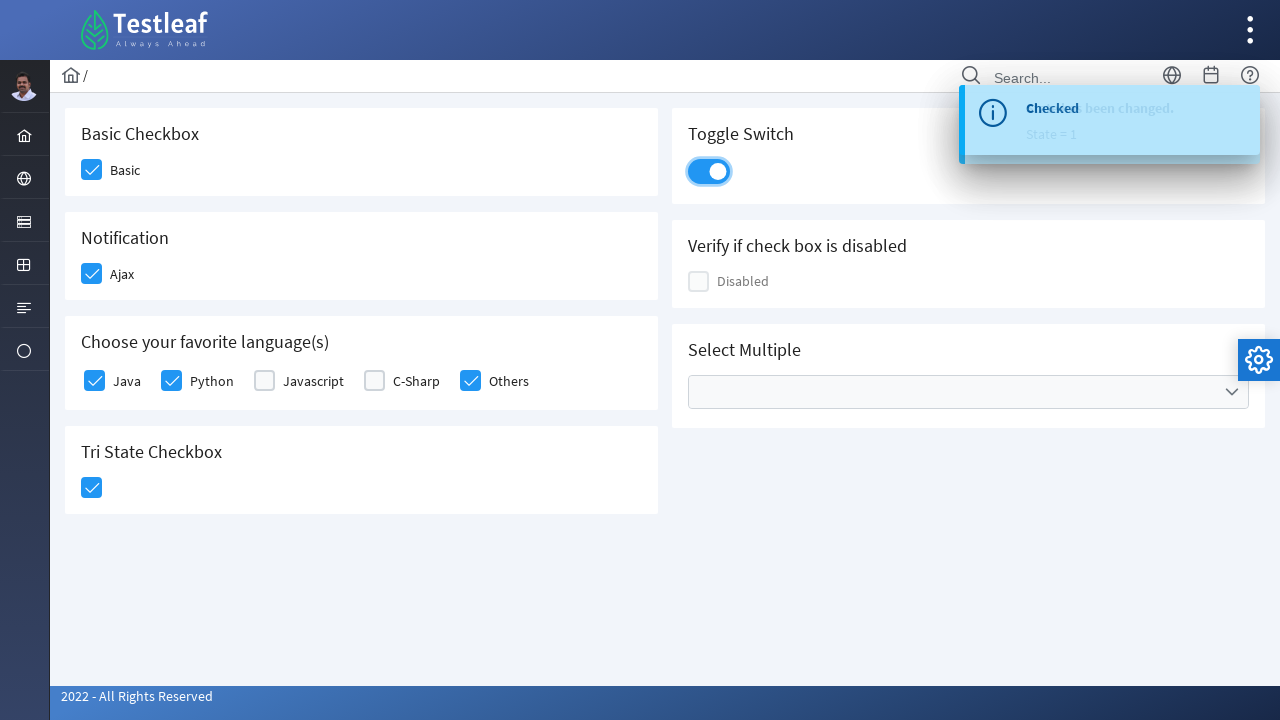

Clicked on select multiple dropdown at (968, 392) on xpath=//*[contains(text(),'Select Multiple')]/following-sibling::div//ul
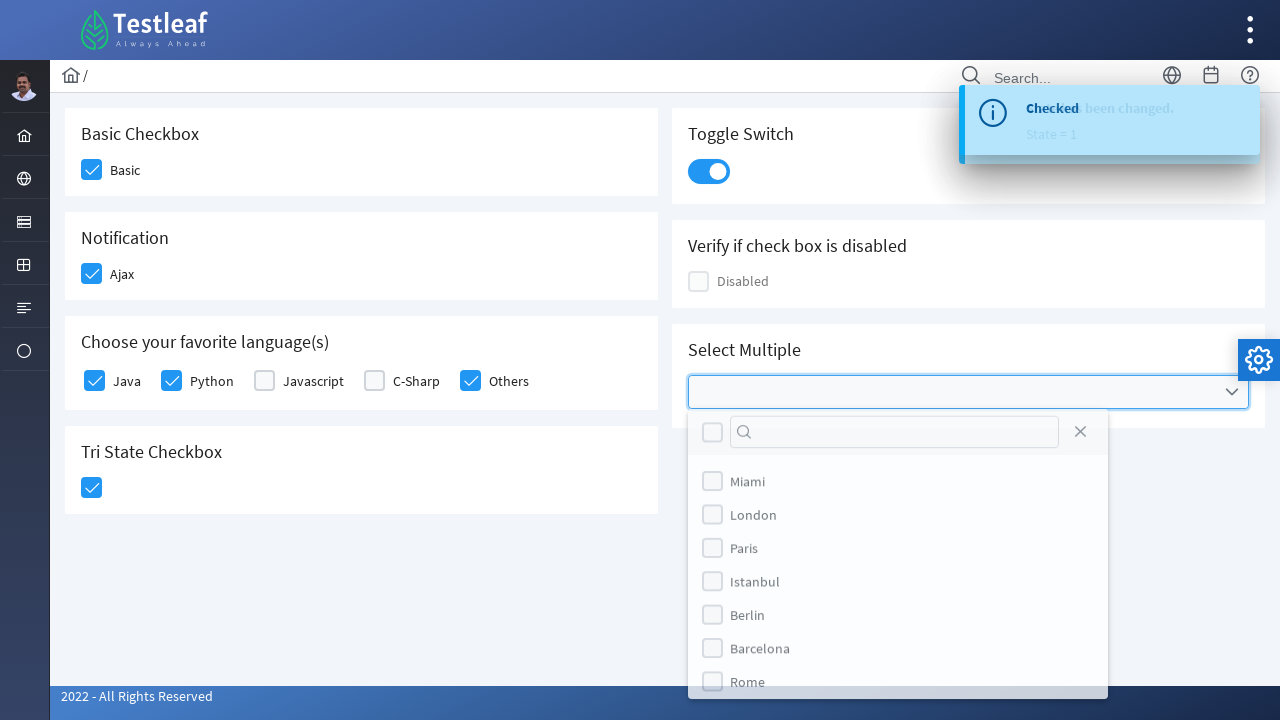

Clicked main checkbox in dropdown panel to select all items at (712, 433) on xpath=//*[contains(@id,'multiple_panel')]/div[1]/div[1]/div[2]
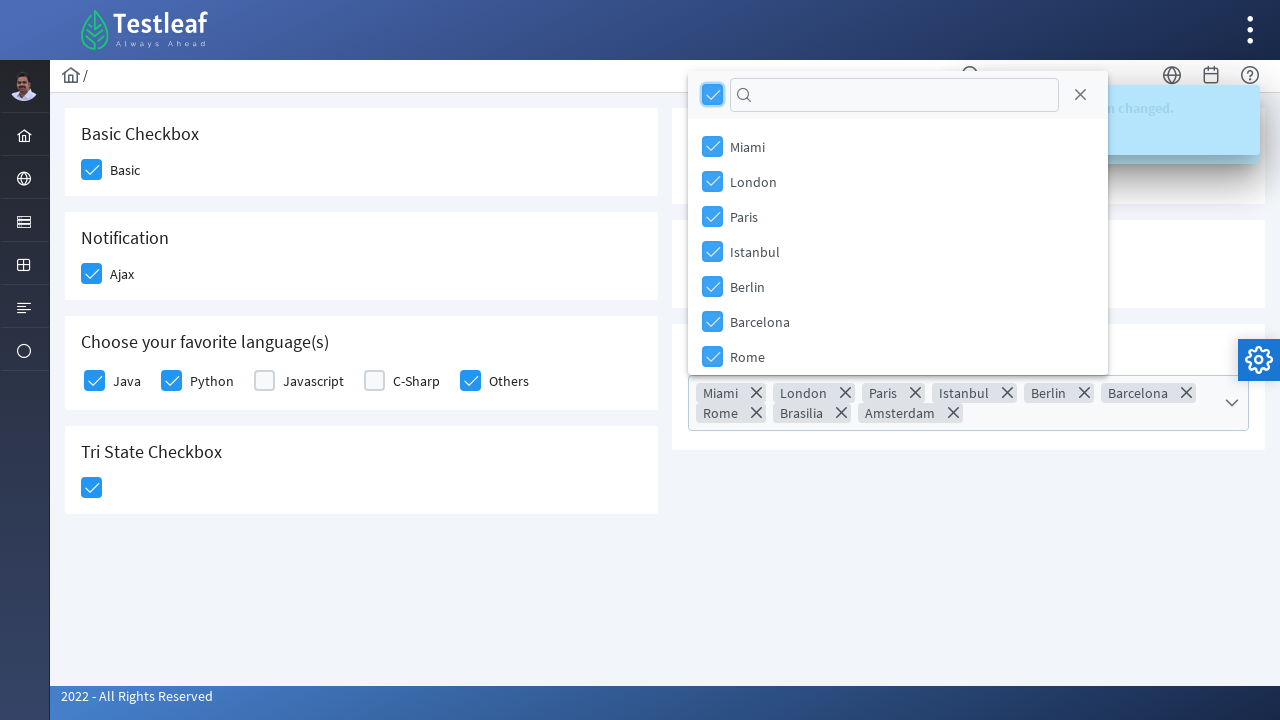

Waited for dropdown items to become visible
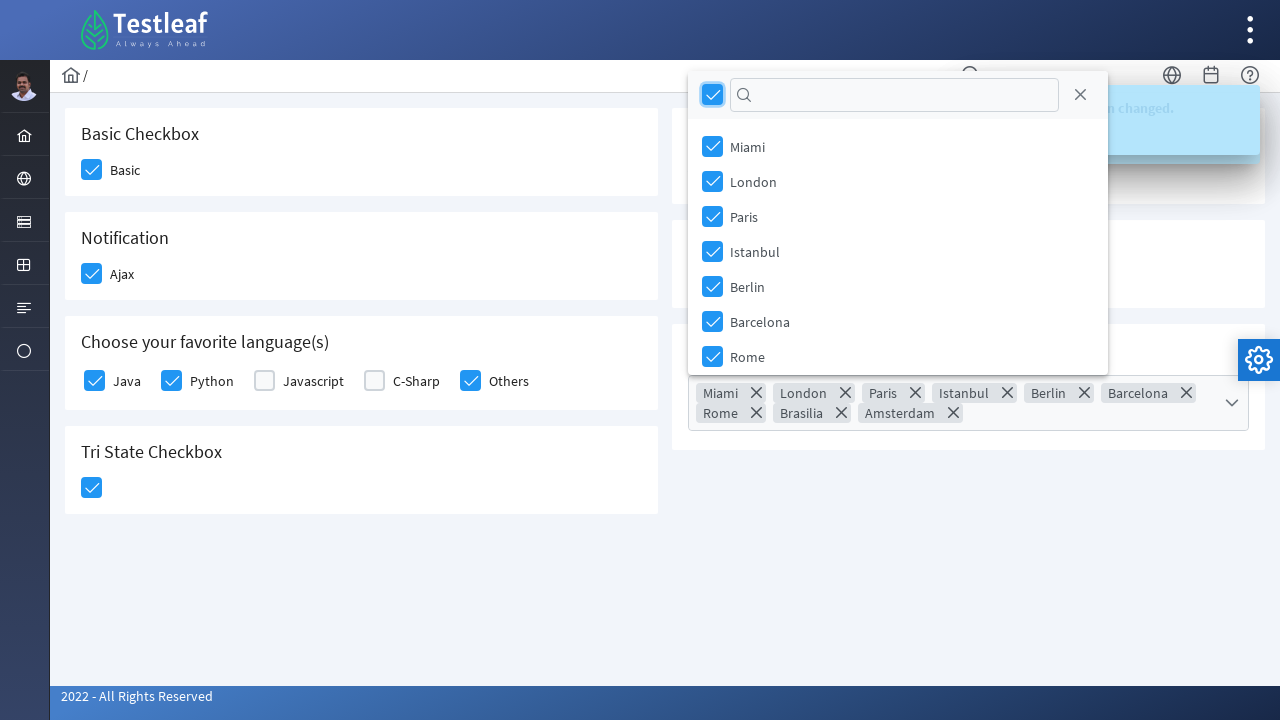

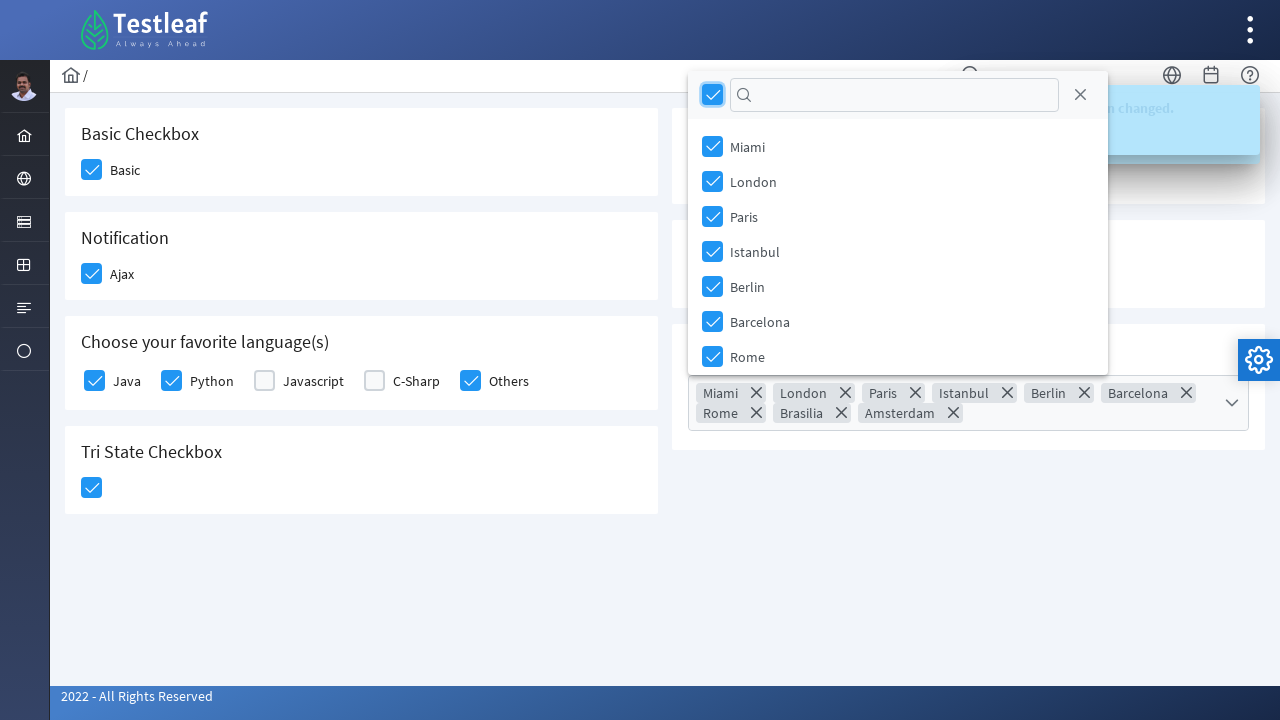